Opens the Wildlife Conservation Society India website and verifies the page loads successfully by maximizing the window.

Starting URL: https://india.wcs.org/

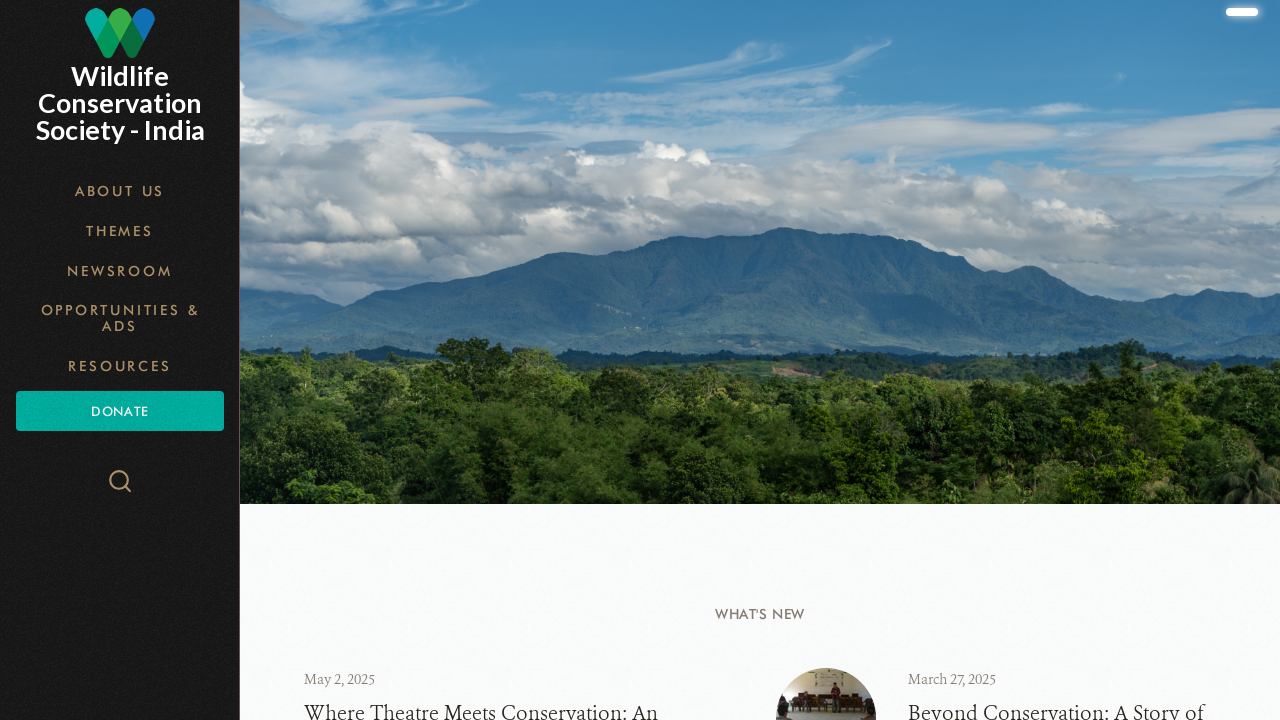

Set viewport size to 1920x1080
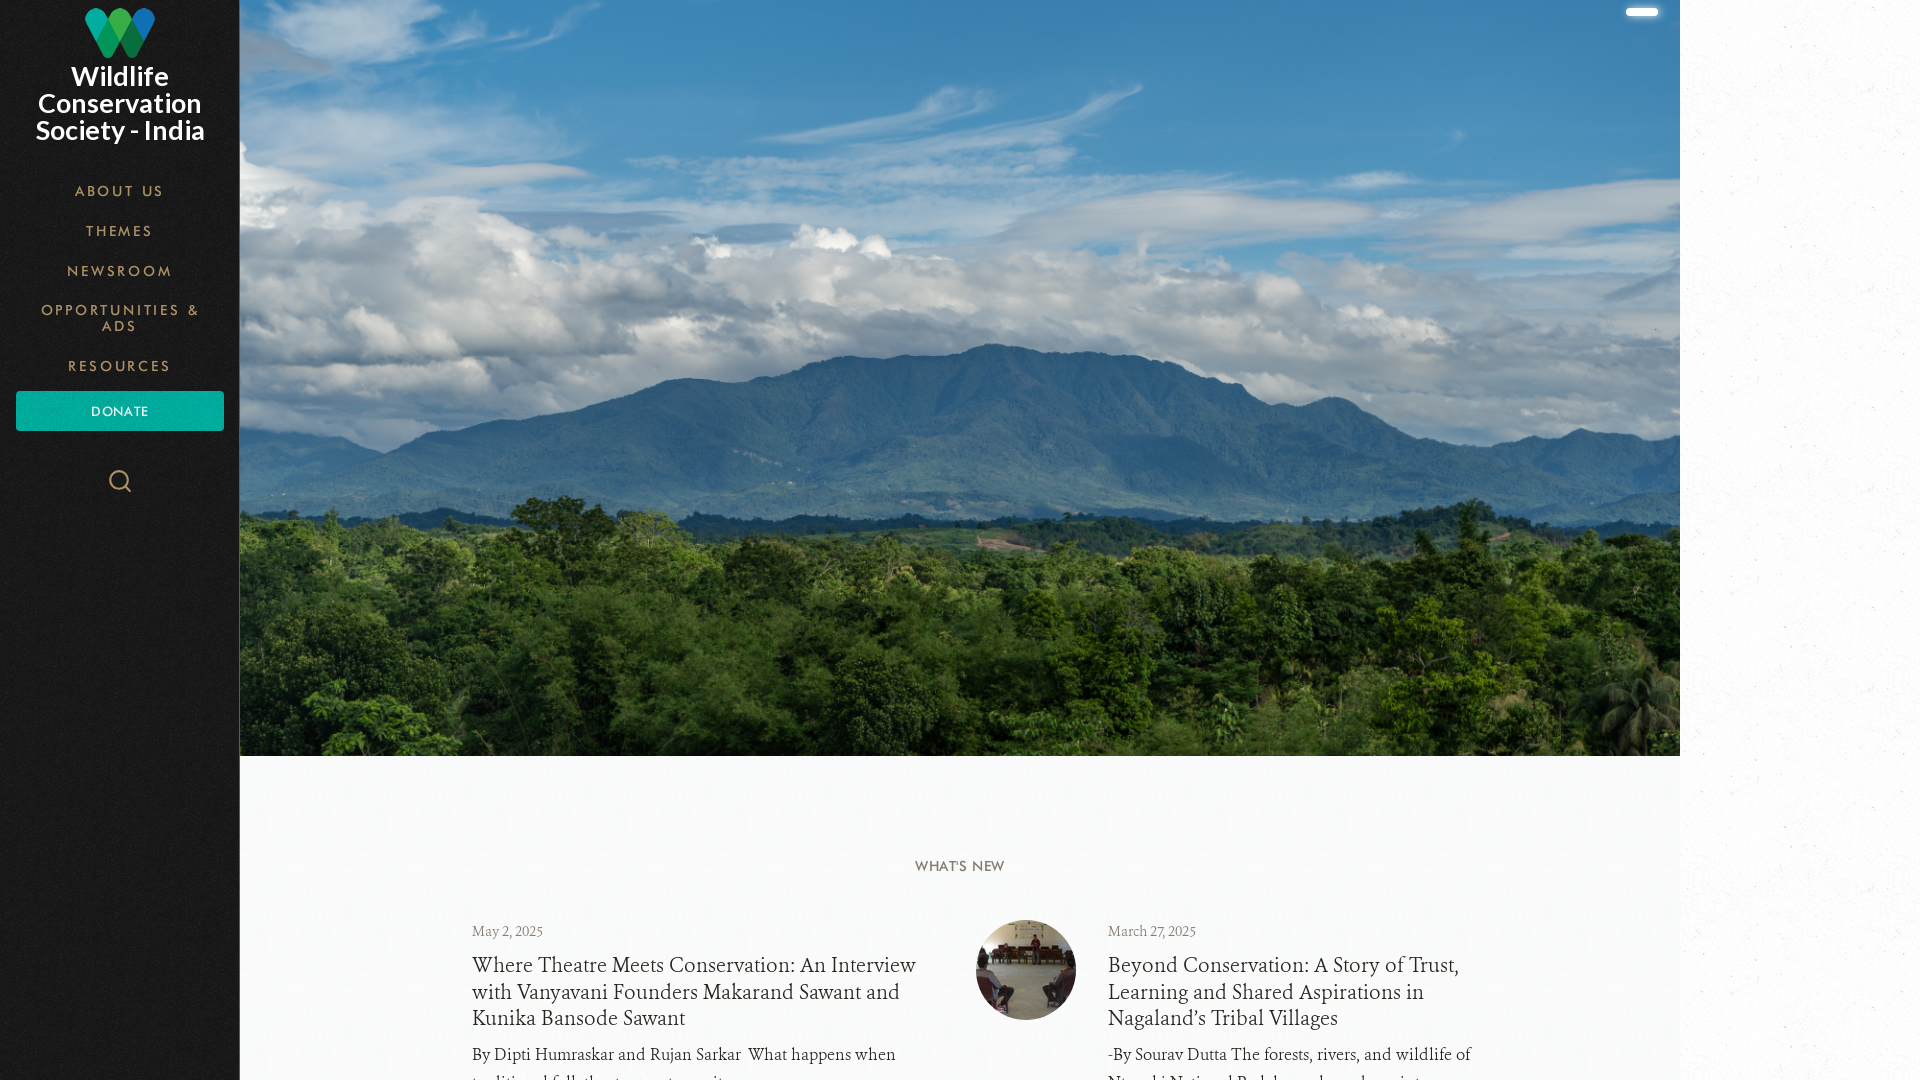

Wildlife Conservation Society India website loaded successfully
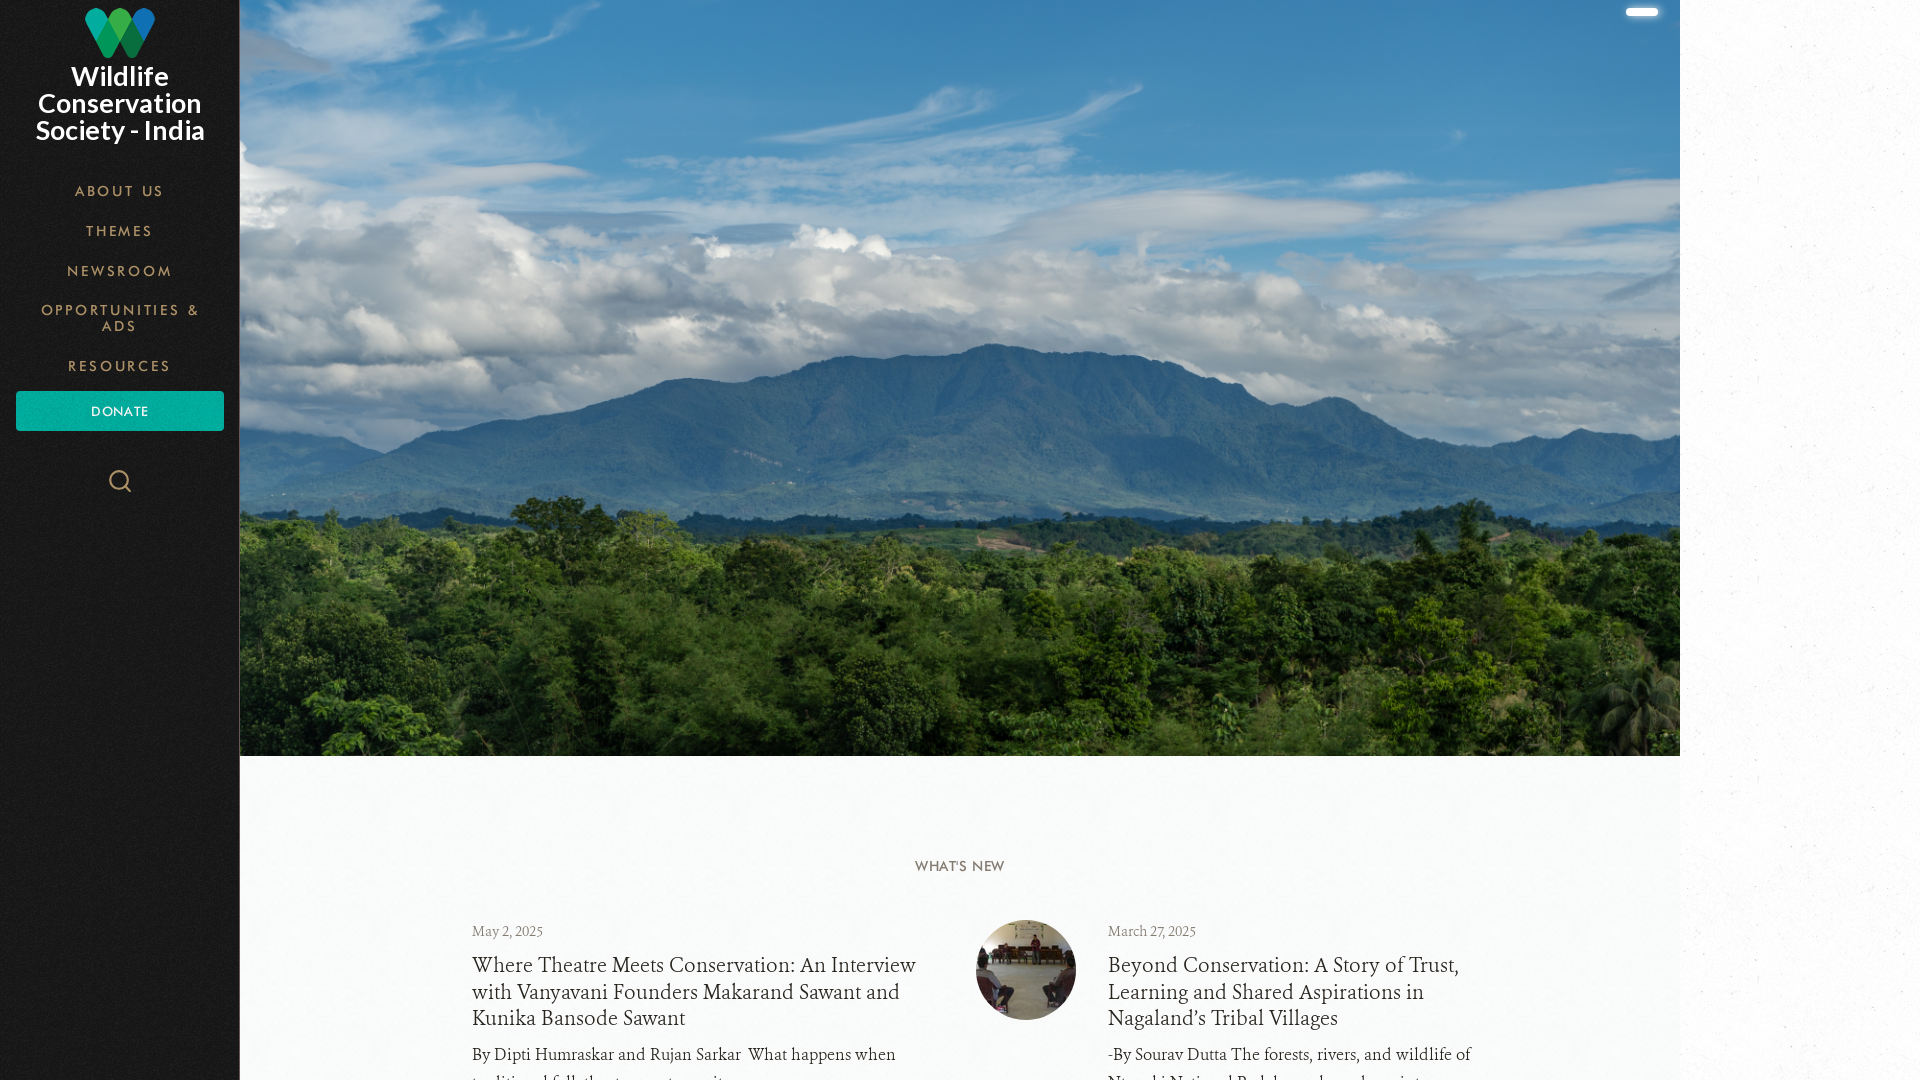

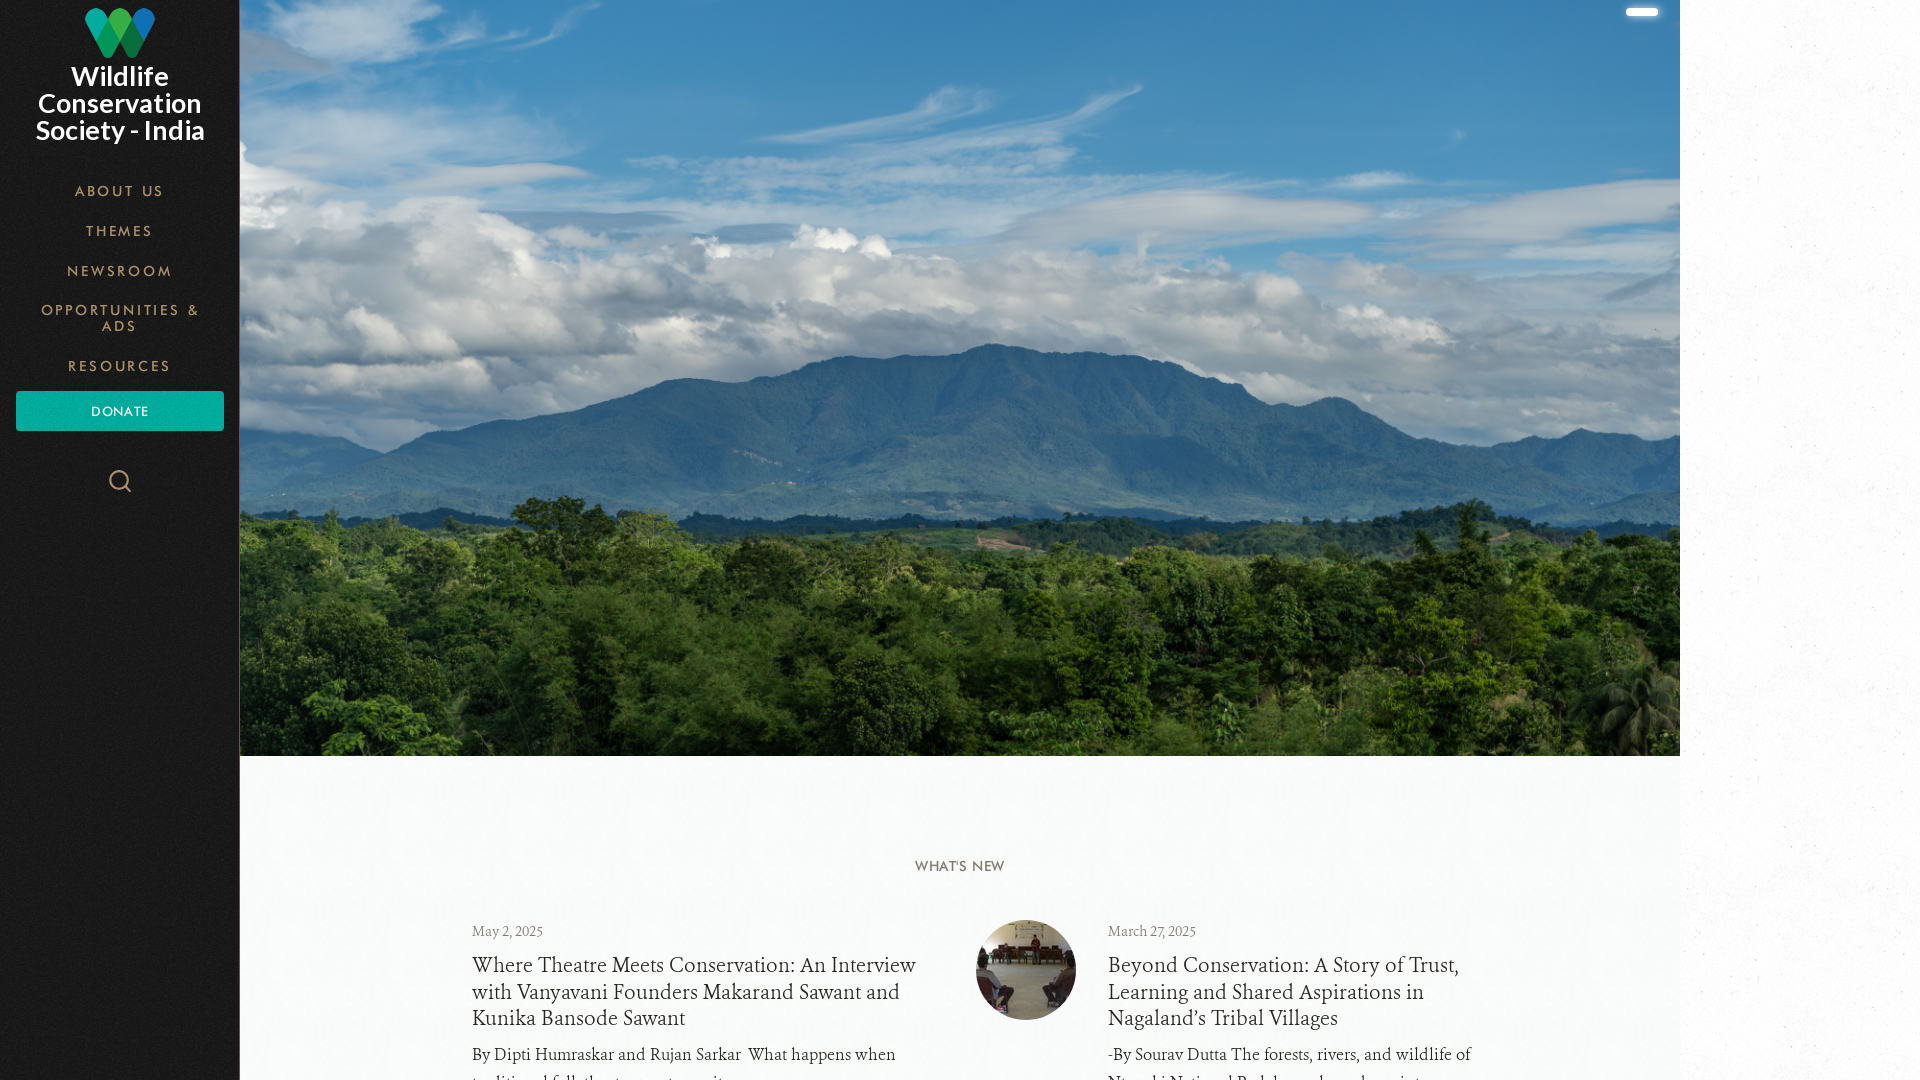